Tests text box form filling functionality by navigating to the Text Box section, entering full name, email, address, and password, then submitting the form

Starting URL: https://www.tutorialspoint.com/selenium/practice/slider.php

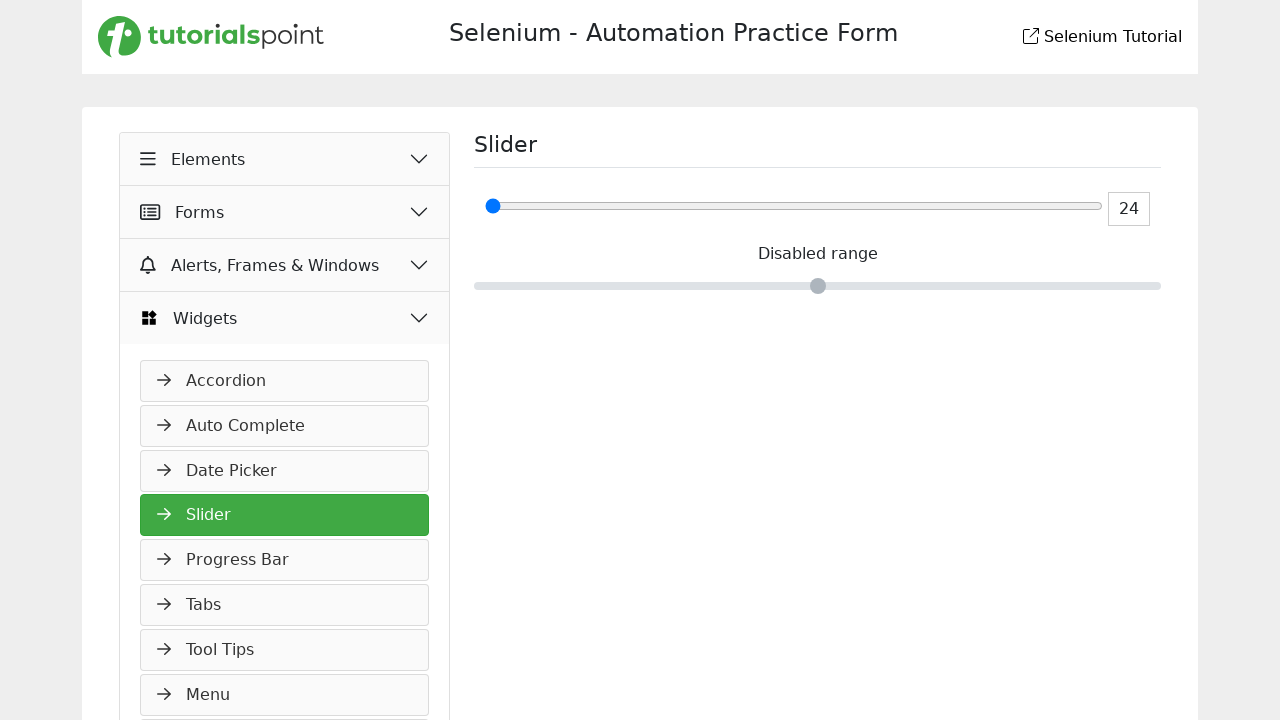

Clicked on Elements dropdown button at (285, 159) on xpath=//button[normalize-space()='Elements']
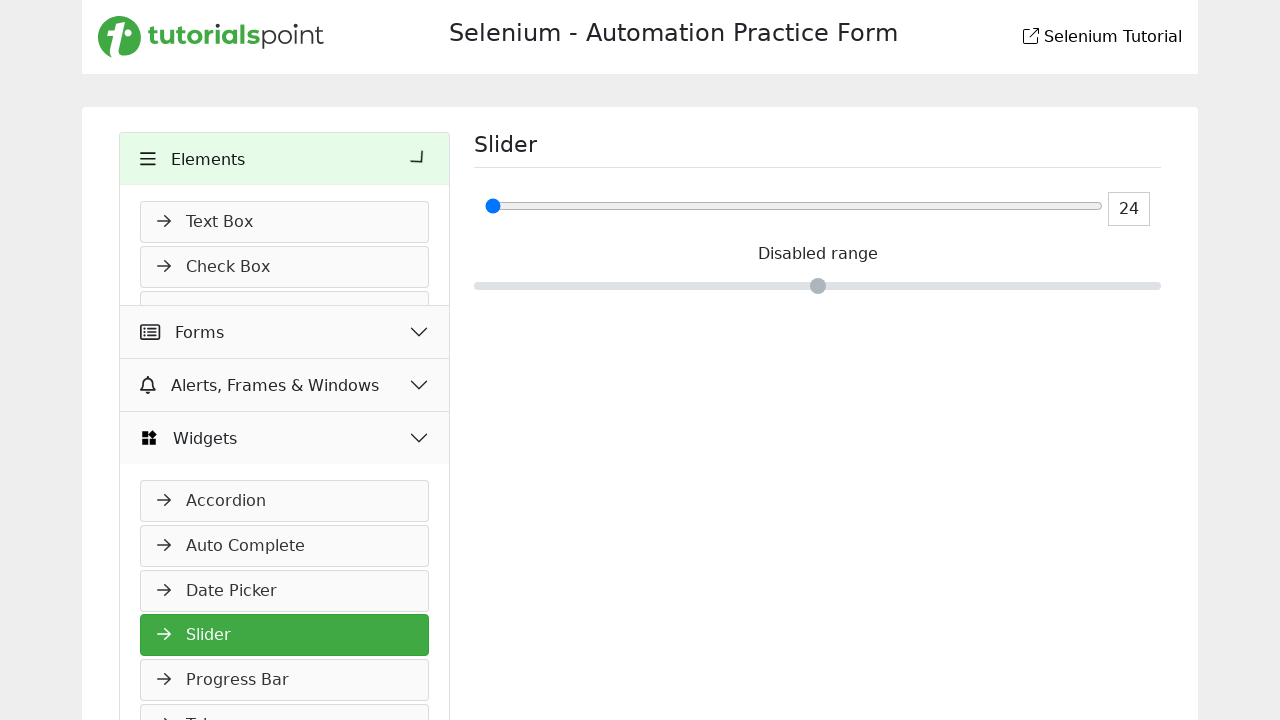

Clicked on Text Box link in Elements dropdown at (285, 222) on xpath=//a[normalize-space()='Text Box']
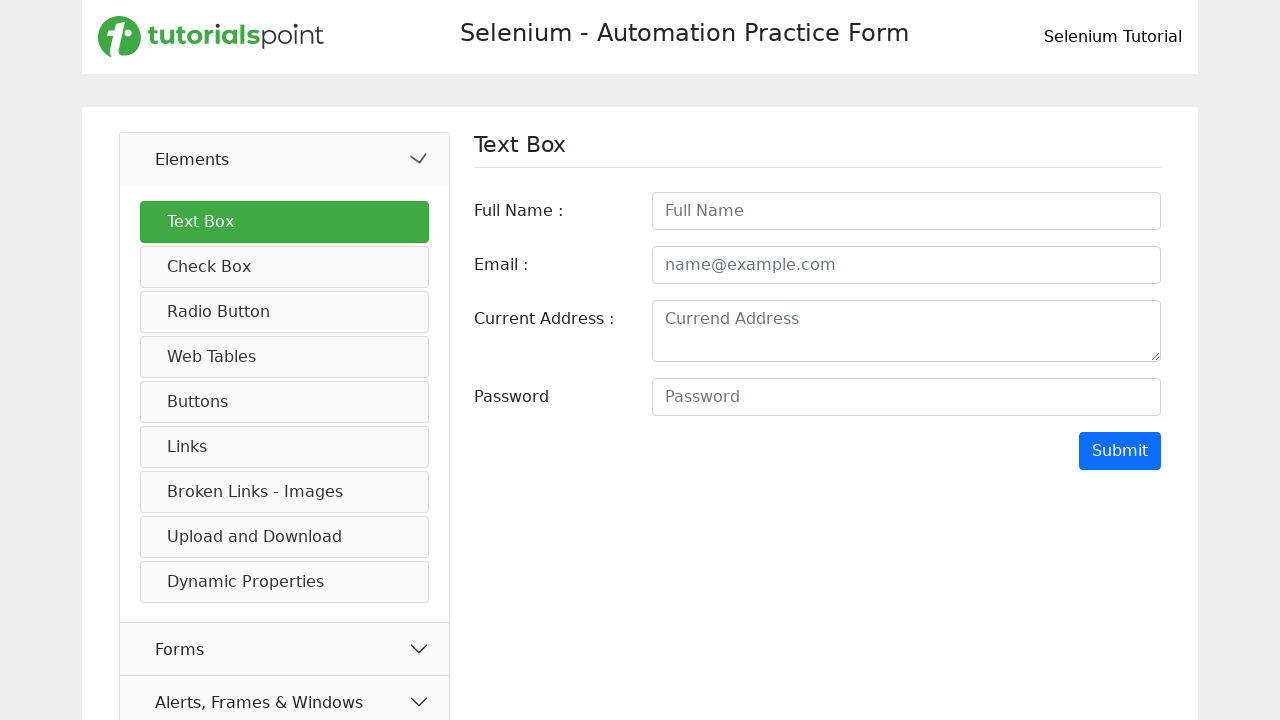

Text Box section header loaded and became visible
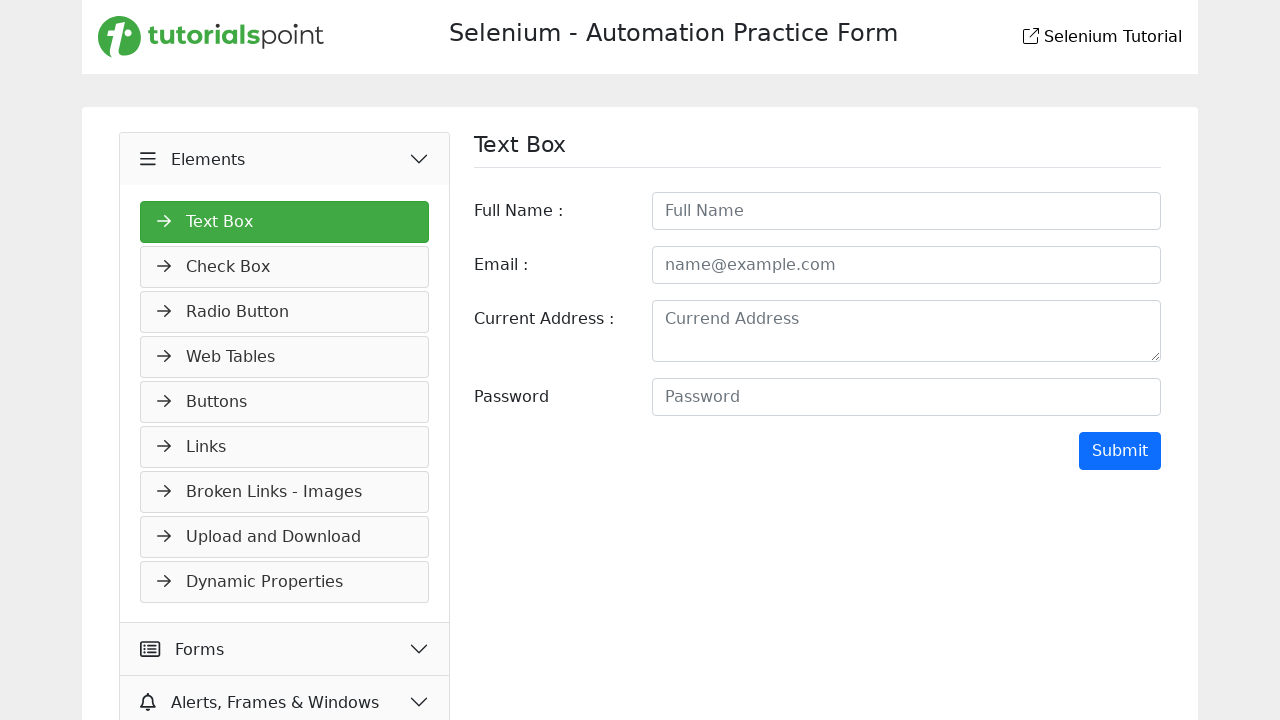

Filled full name field with 'Jagadeesh' on #fullname
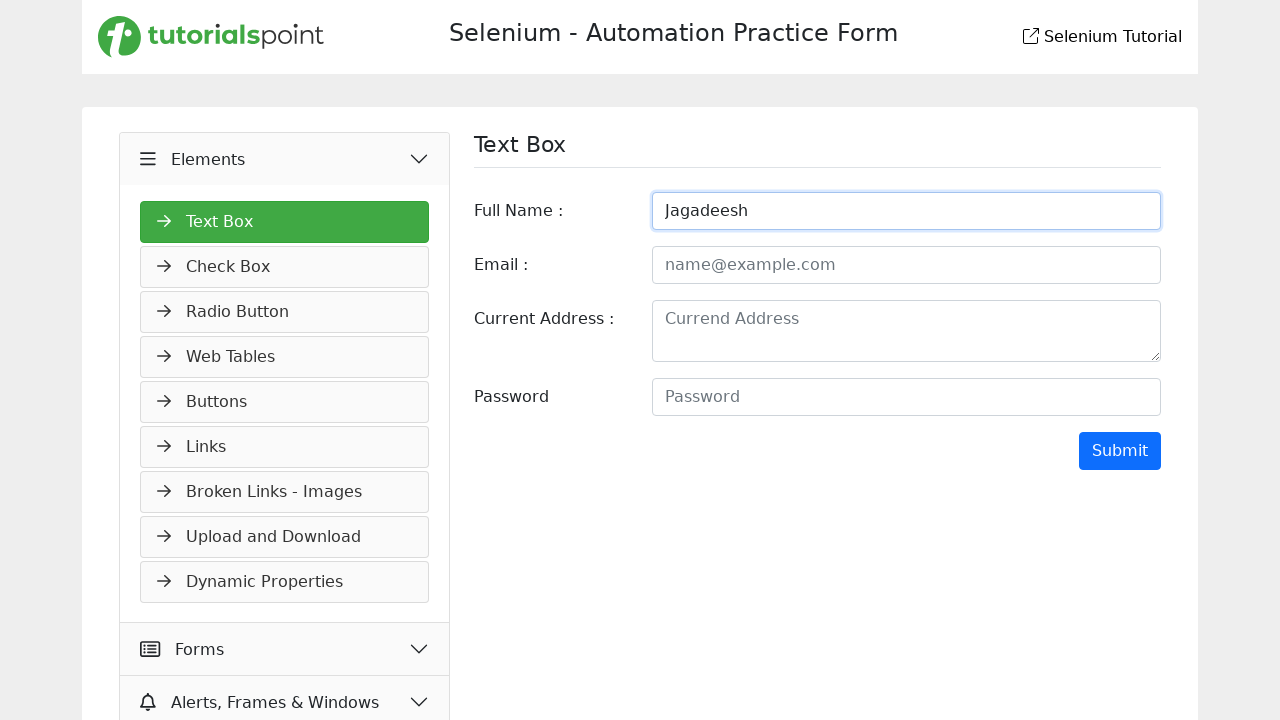

Filled email field with 'jagadeesh@example.com' on #email
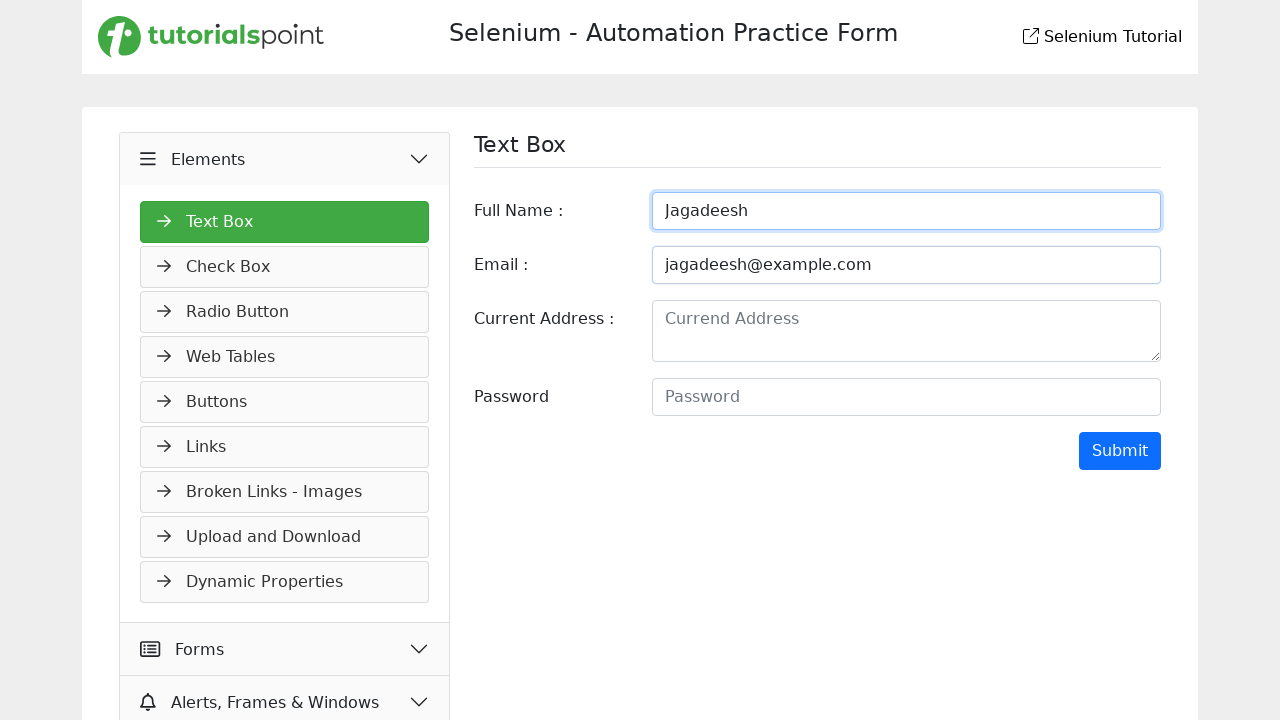

Filled address field with 'No 123, ABC Street XYZ City' on #address
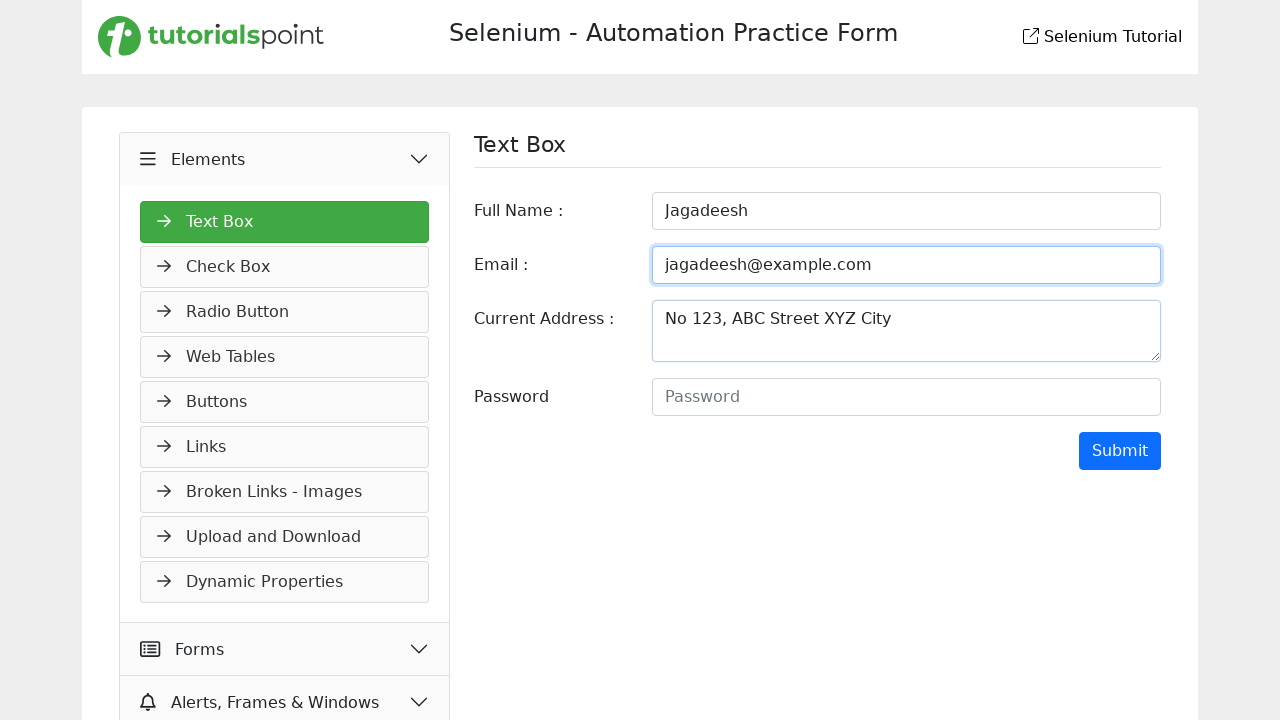

Filled password field with 'Jagadeesh@123' on #password
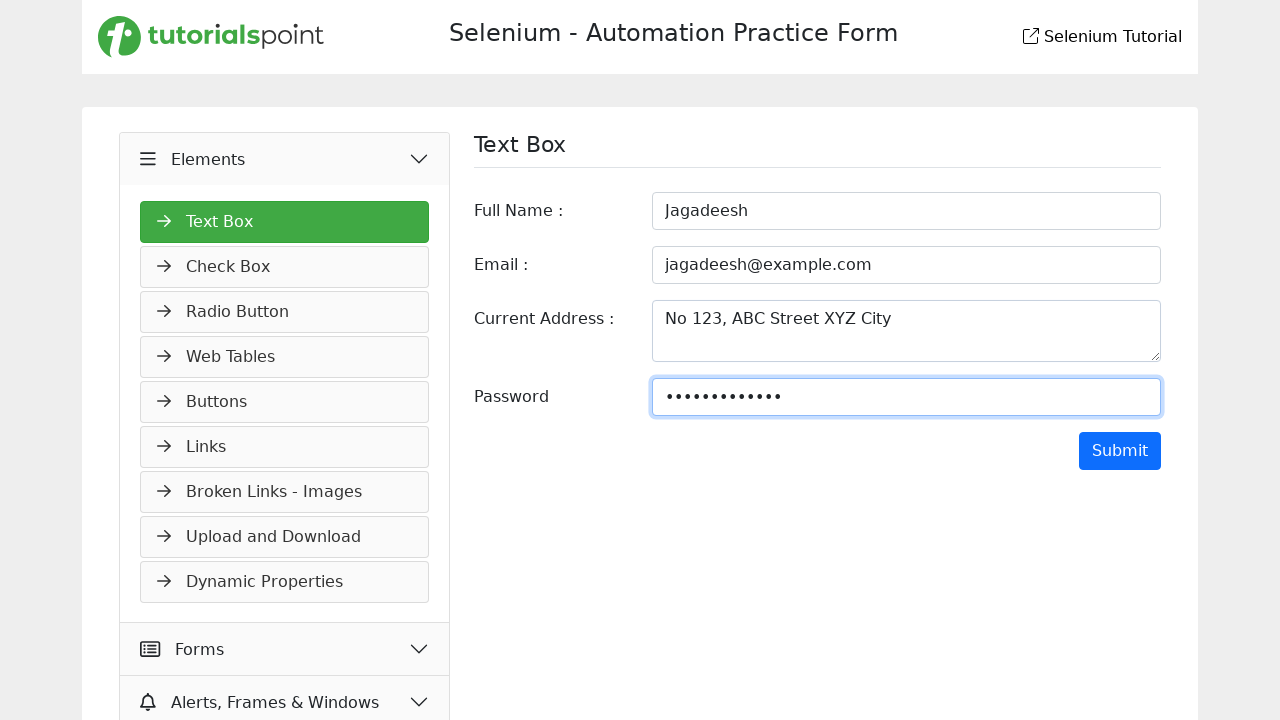

Clicked Submit button to submit the form at (1120, 451) on xpath=//input[@value='Submit']
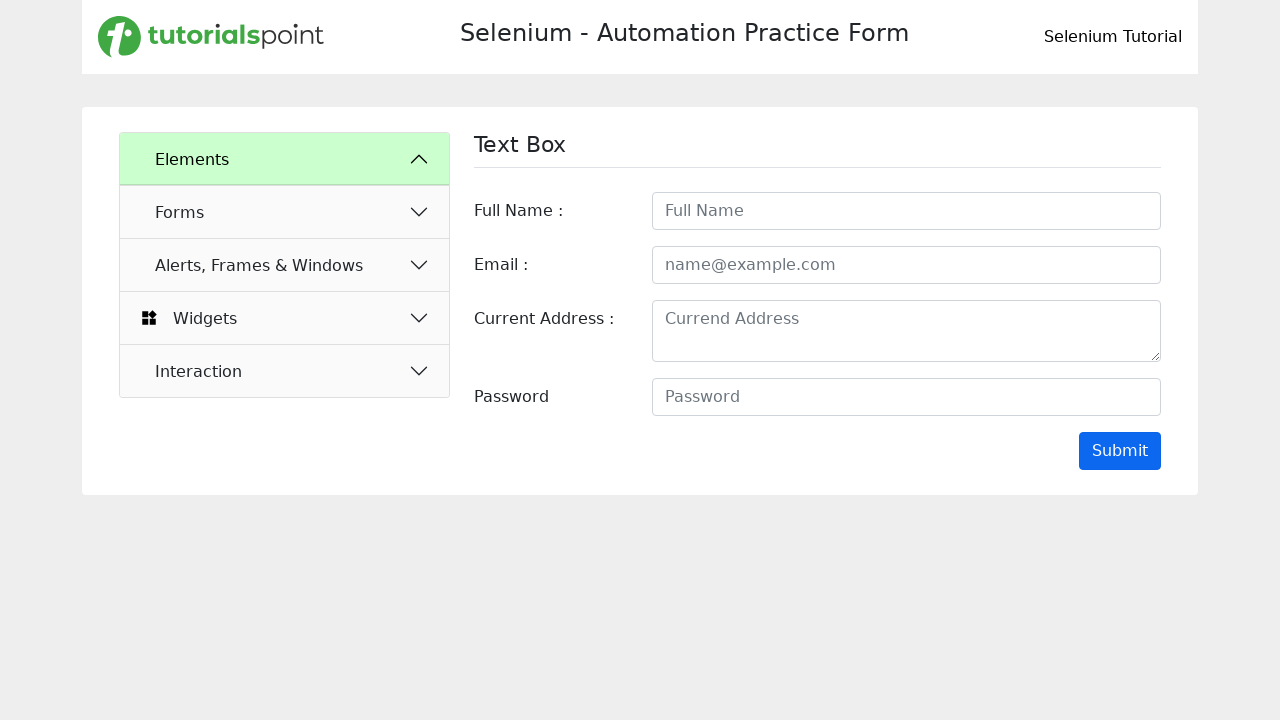

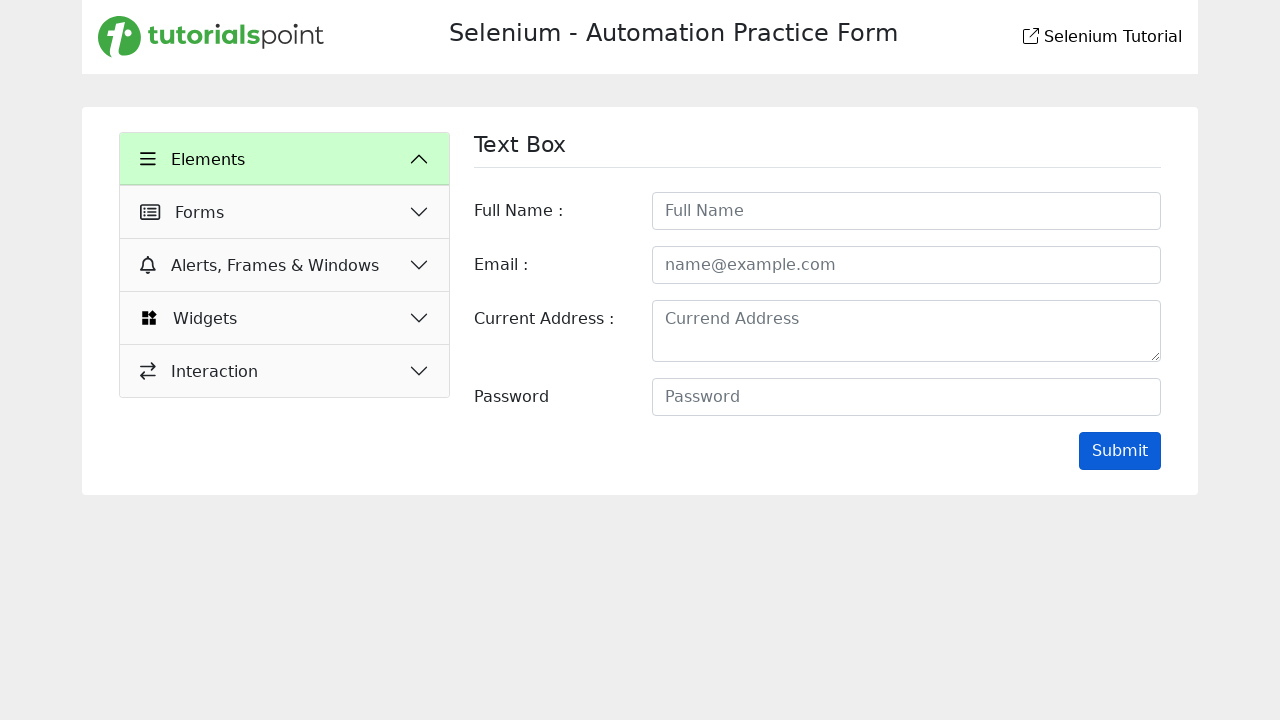